Tests the No Content API link and verifies it returns a 204 status code response

Starting URL: https://demoqa.com

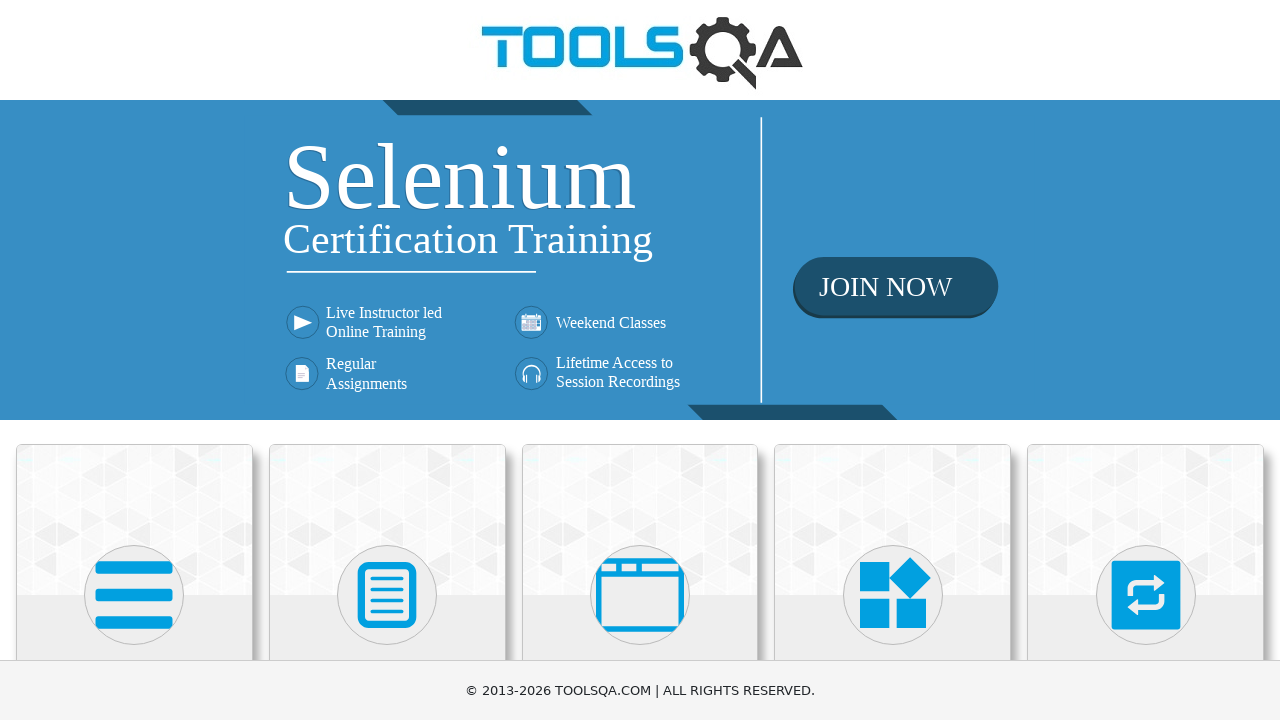

Clicked Elements section at (134, 360) on text=Elements
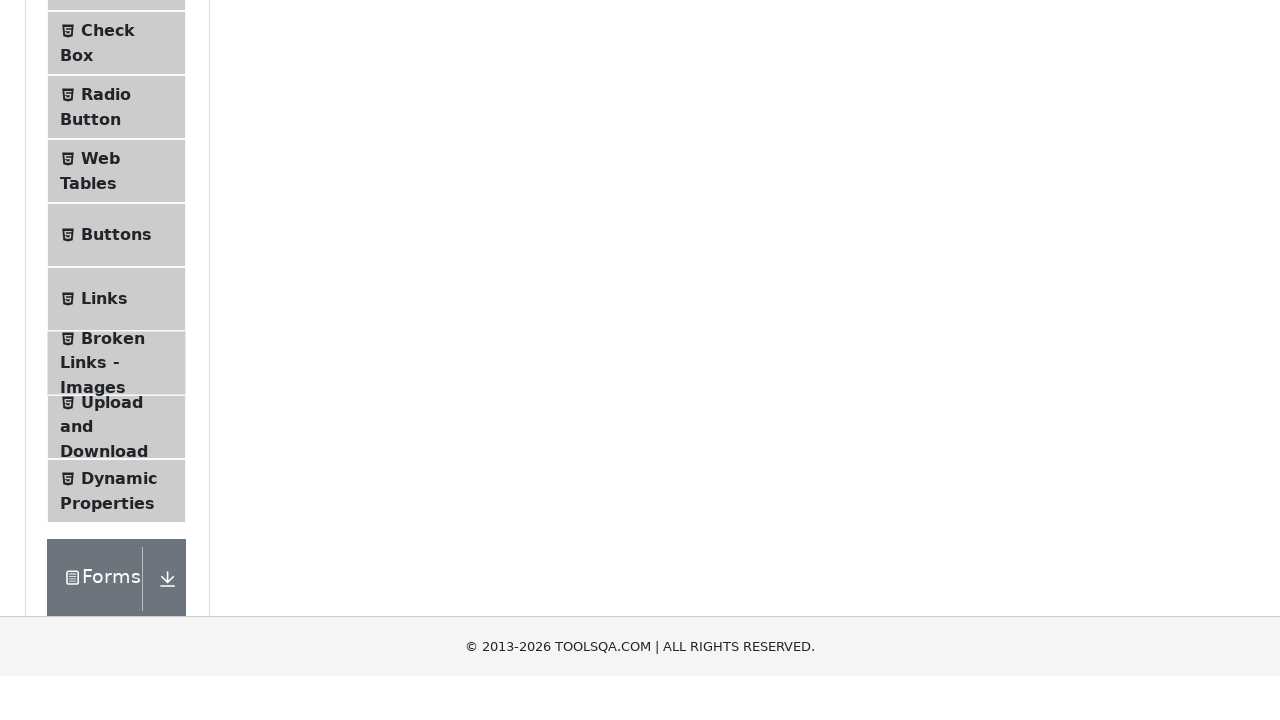

Clicked Links page at (104, 581) on text=Links
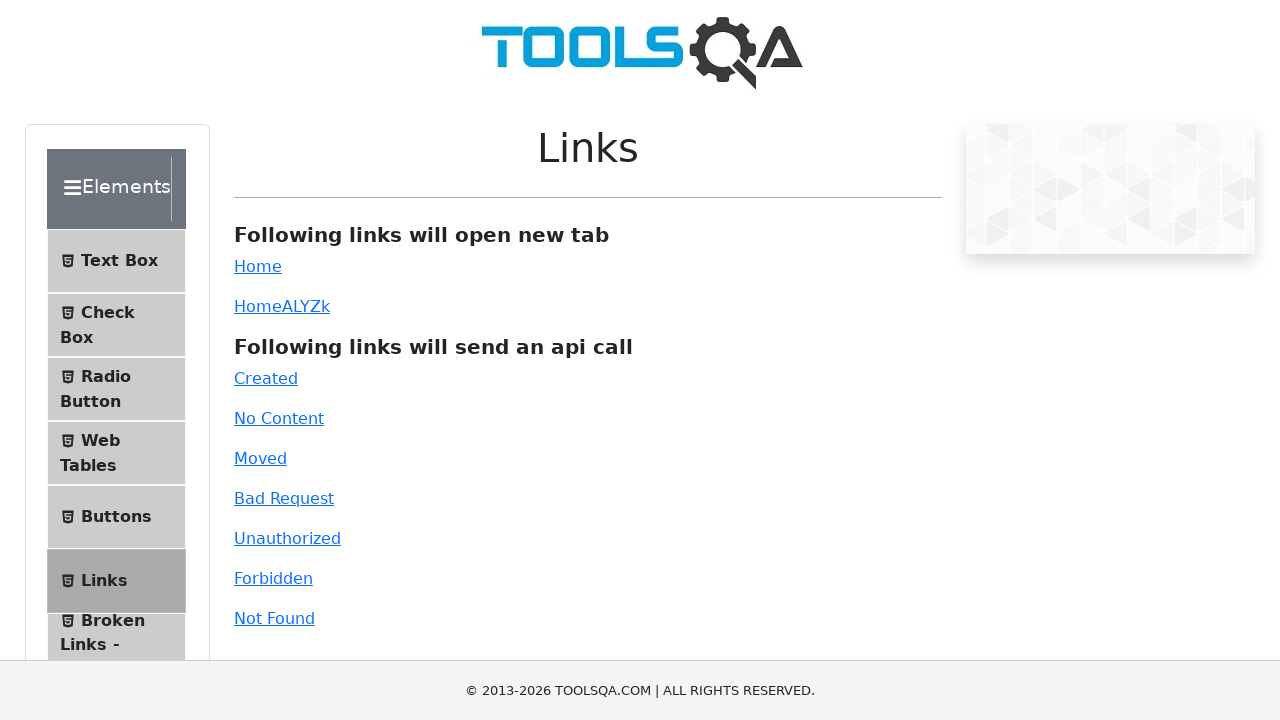

Clicked No Content API link at (279, 418) on #no-content
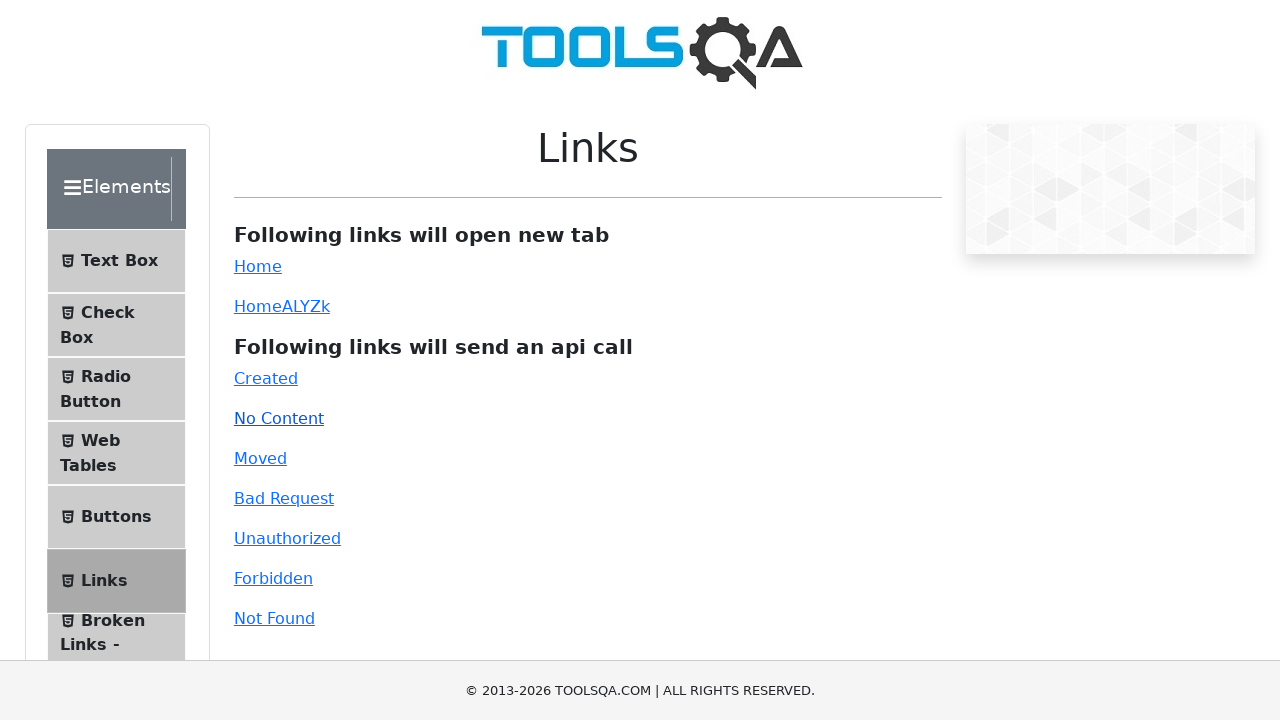

Verified 204 status code response displayed
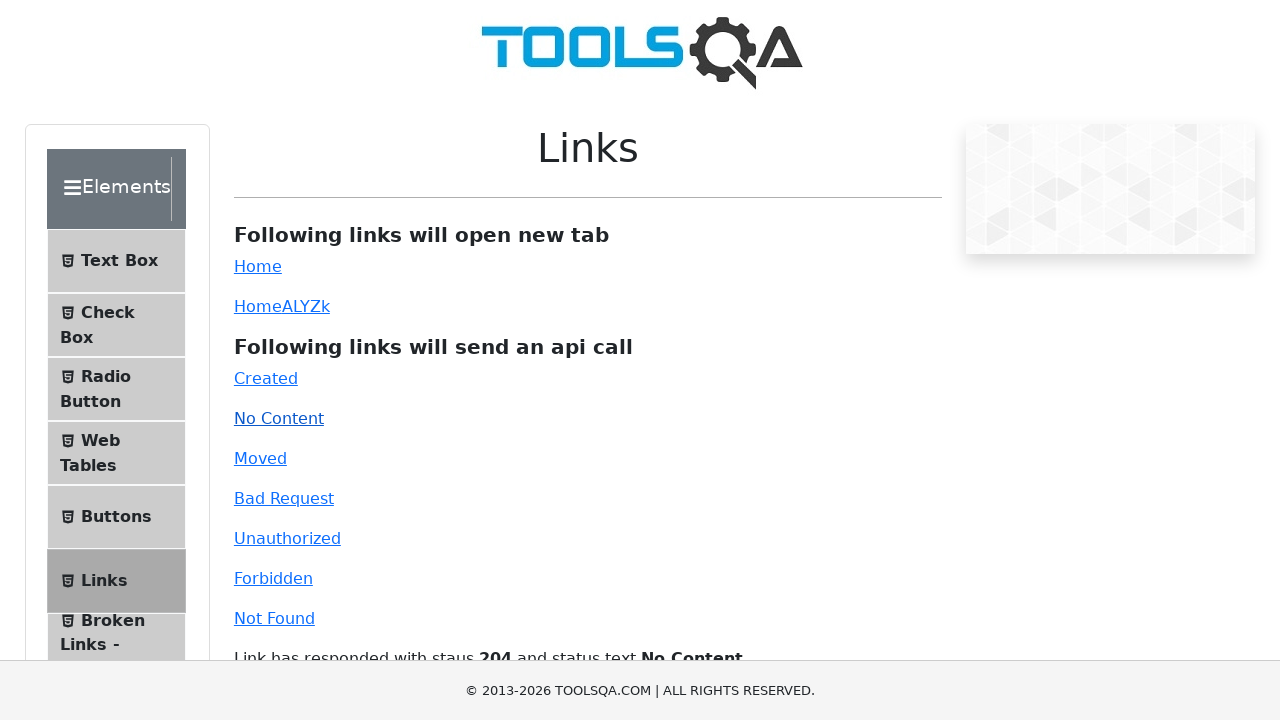

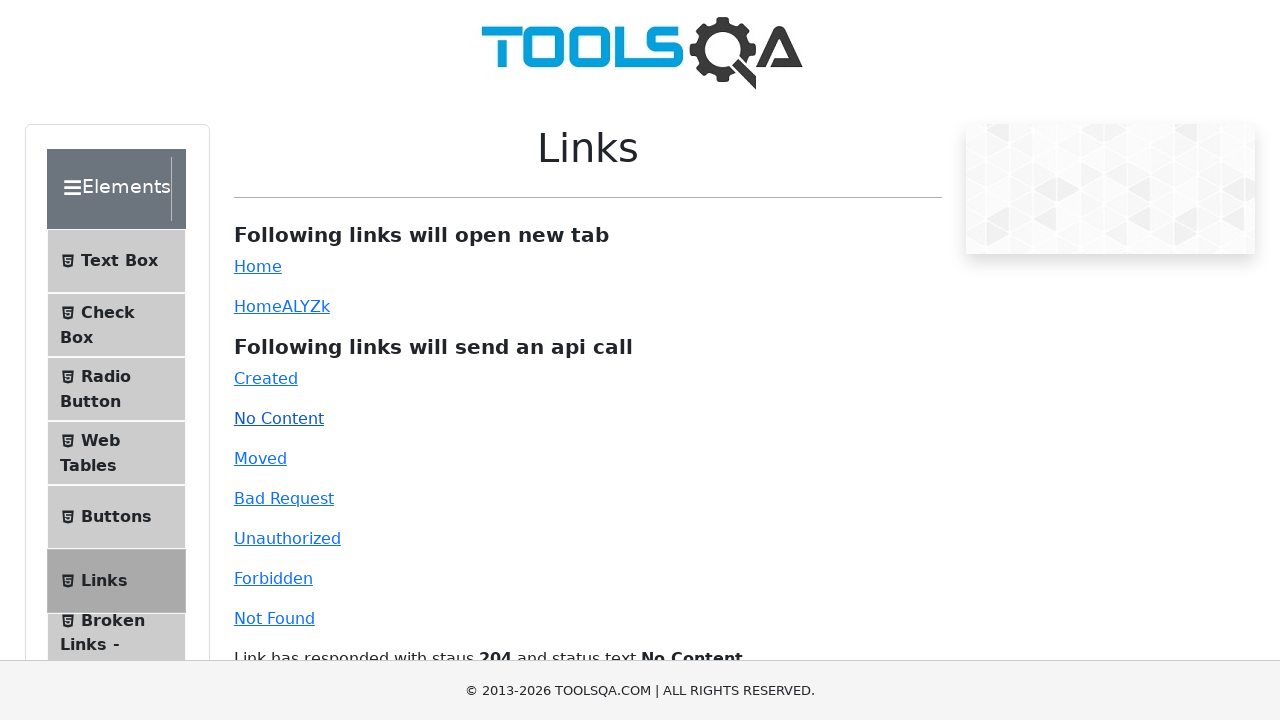